Tests that registration fails when password exceeds 20 characters, verifying the appropriate error message appears.

Starting URL: https://anatoly-karpovich.github.io/demo-login-form/

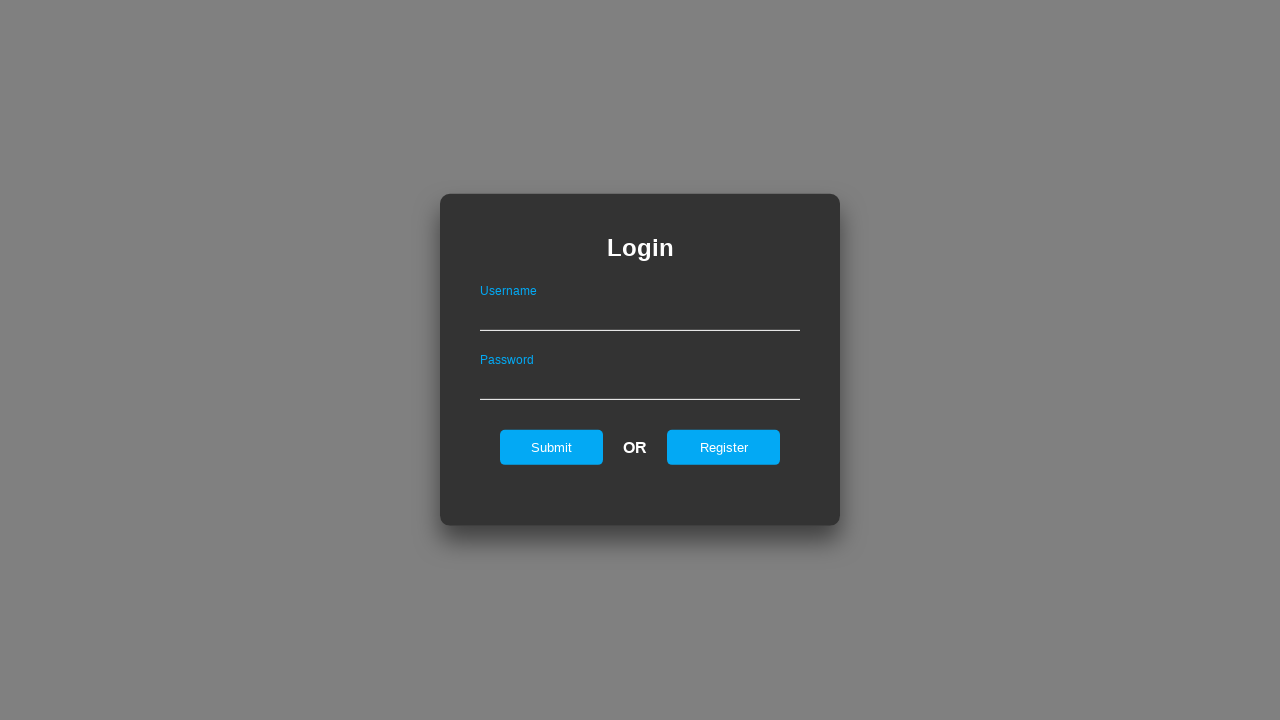

Set up existing user in localStorage
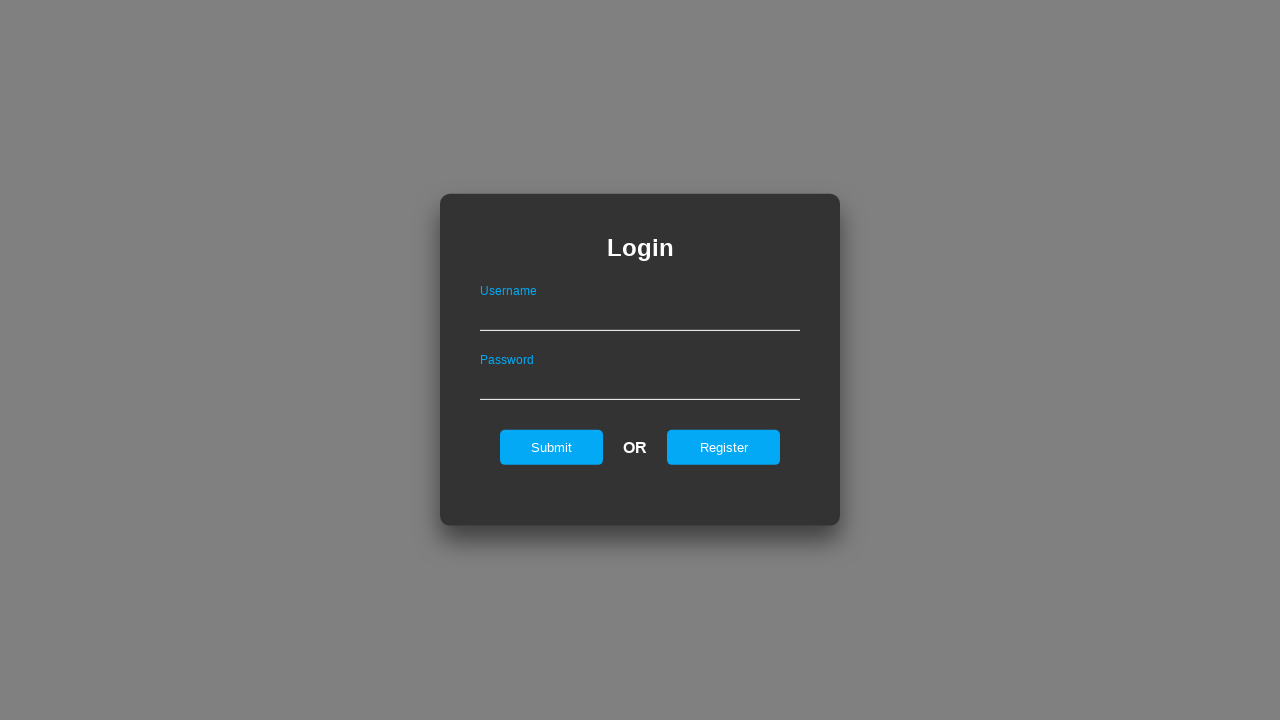

Modified maxLength attribute on password field to 200 for testing
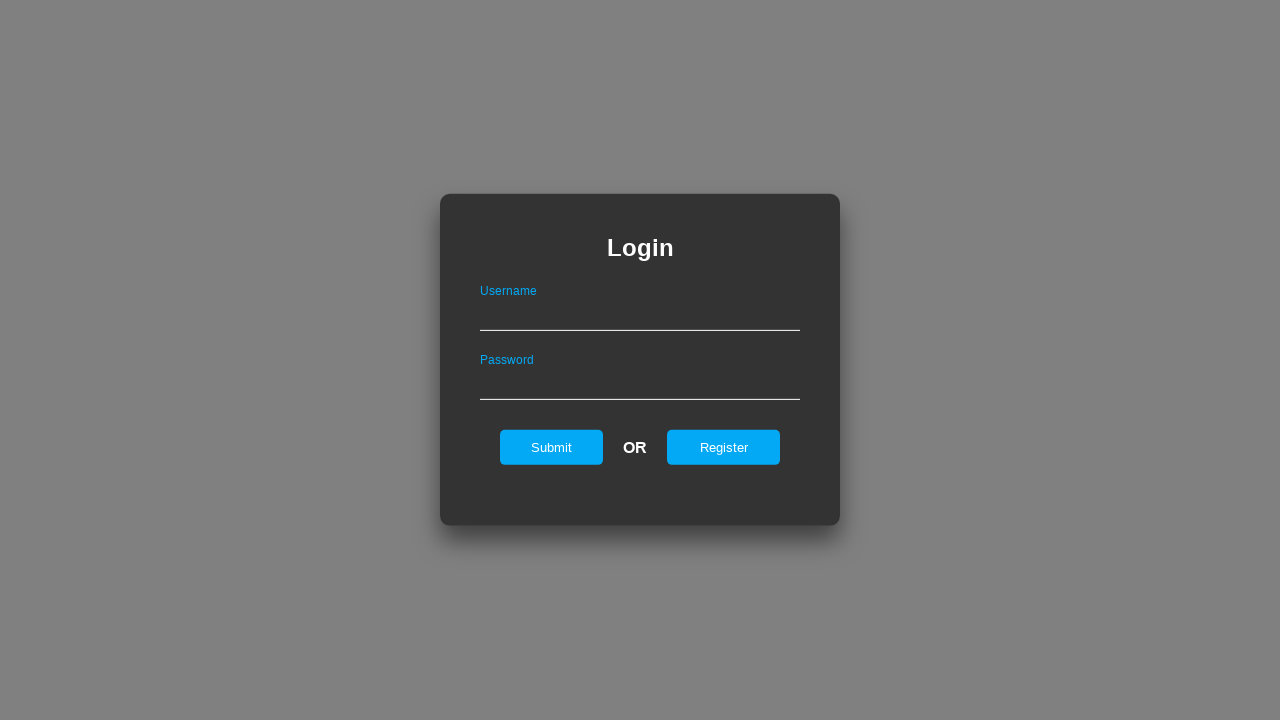

Clicked register button to show registration form at (724, 447) on #registerOnLogin
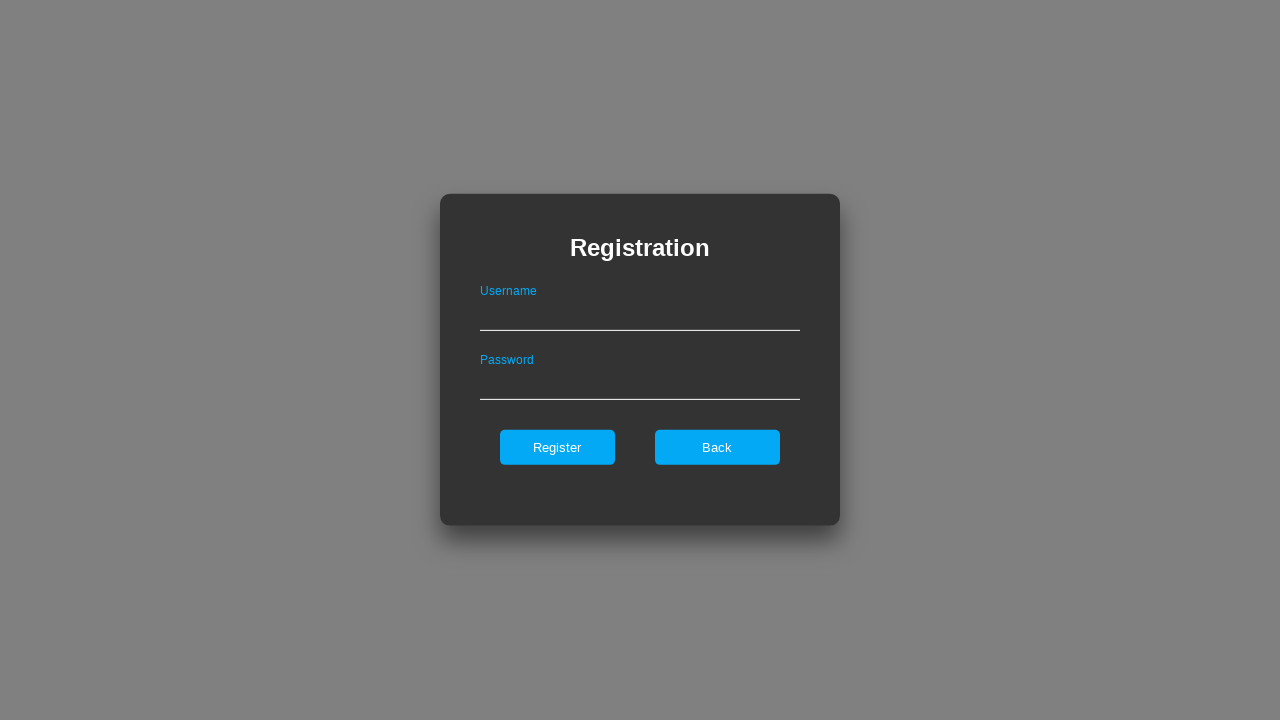

Filled username field with 'dsfdfgWdfddd' on #userNameOnRegister
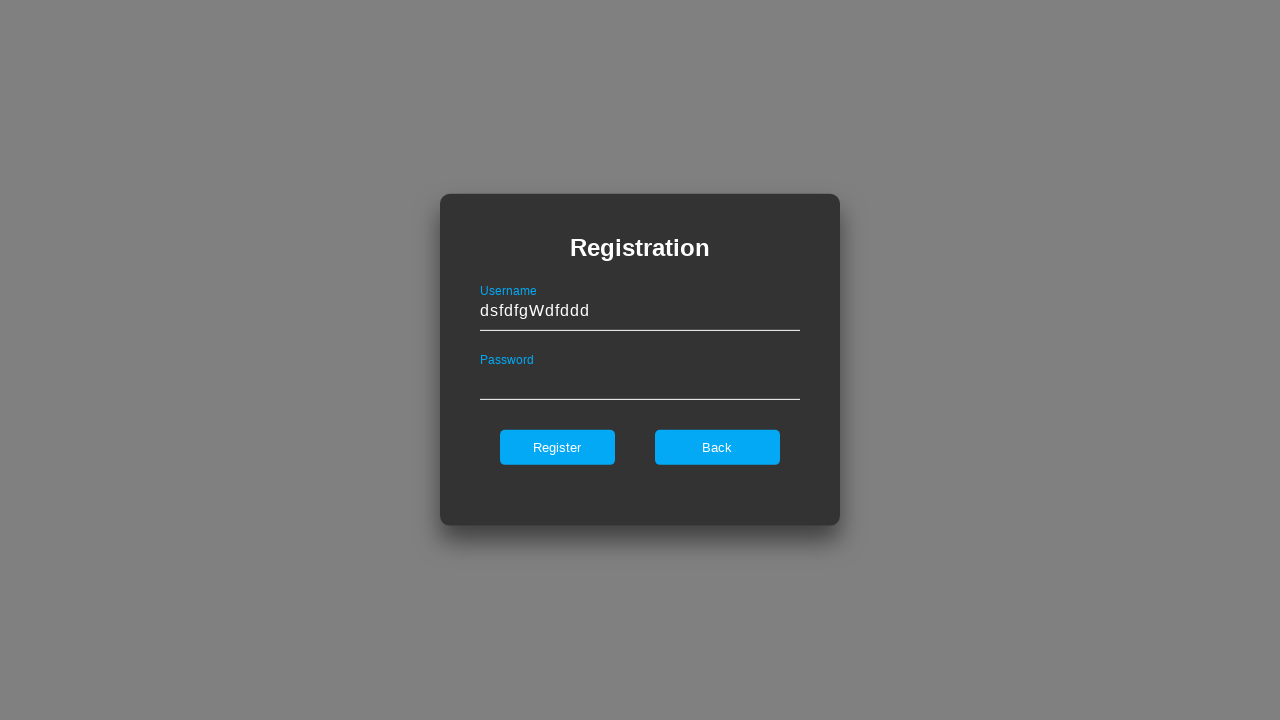

Filled password field with long password exceeding 20 characters on #passwordOnRegister
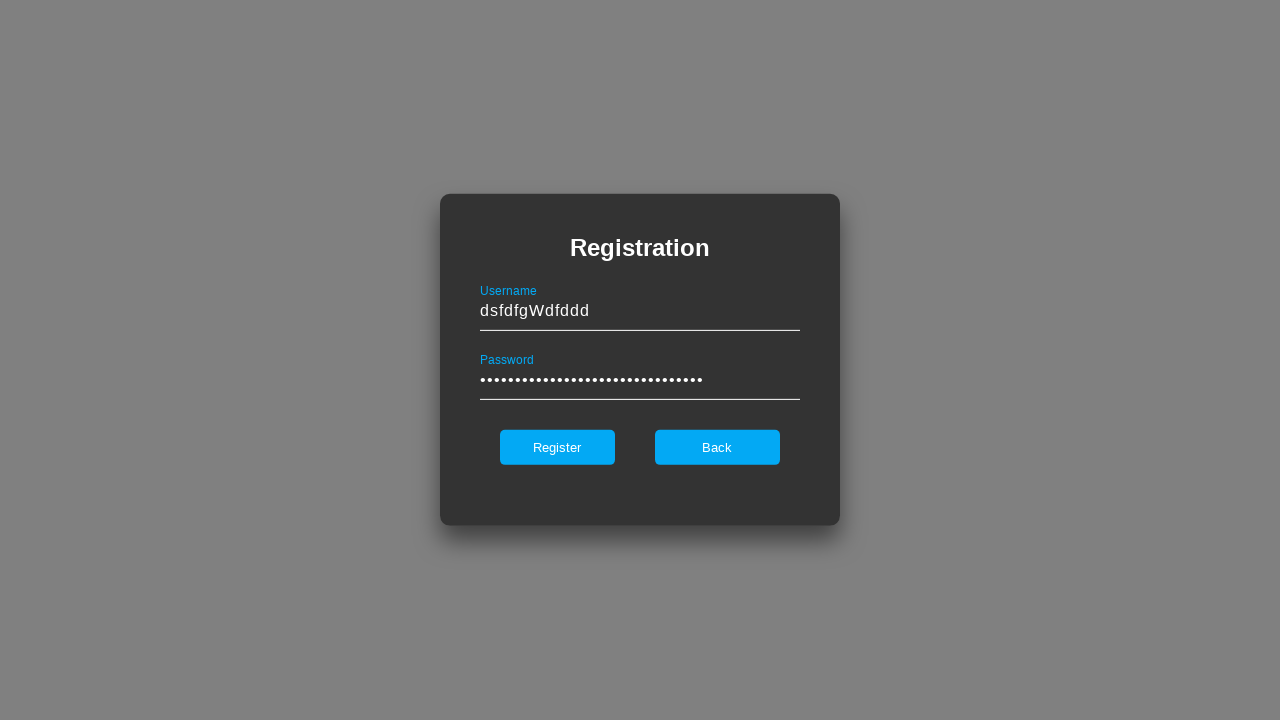

Clicked register button to submit registration at (557, 447) on #register
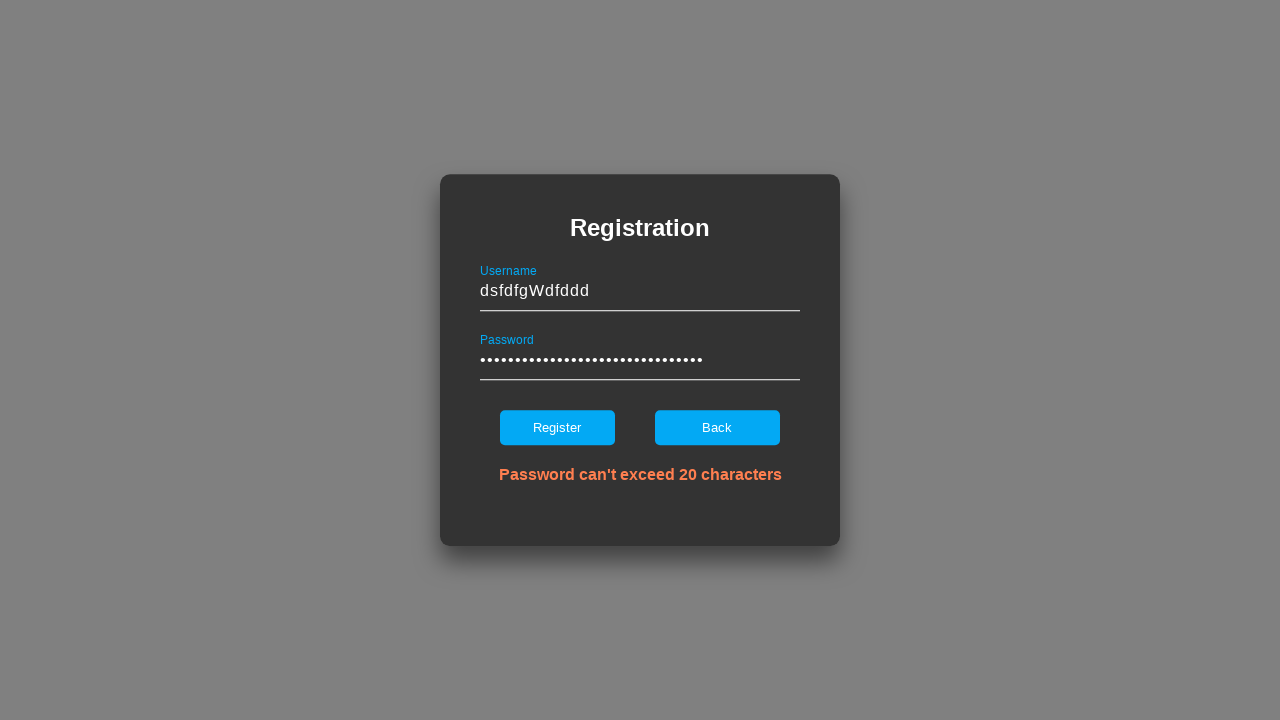

Error message appeared for long password registration attempt
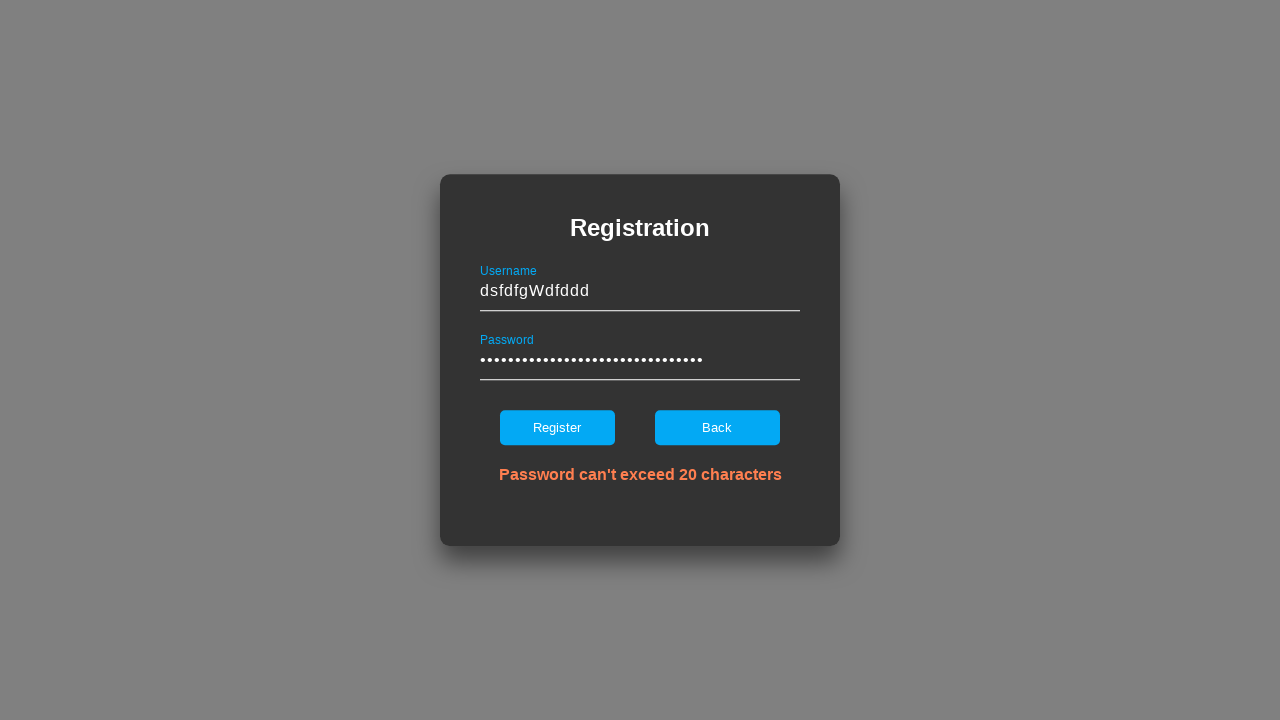

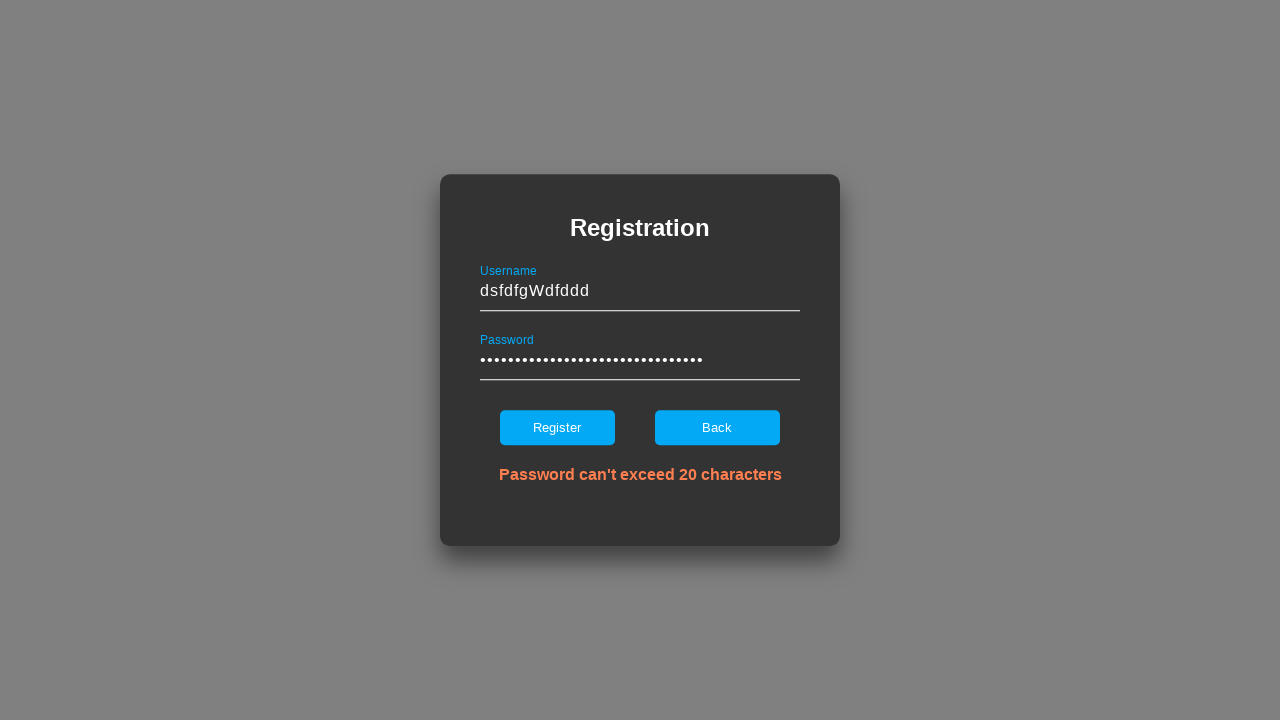